Tests dynamic loading by clicking the Start button and waiting for "Hello World!" text to become visible

Starting URL: https://the-internet.herokuapp.com/dynamic_loading/1

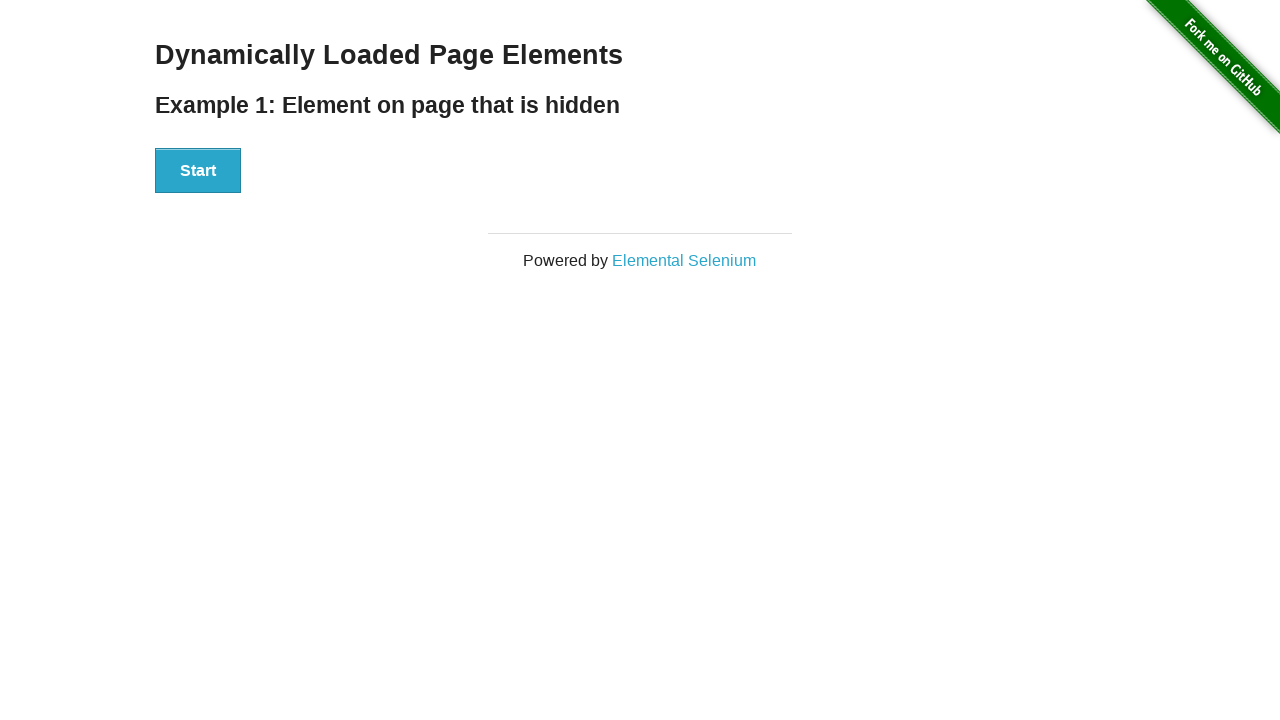

Clicked Start button to trigger dynamic loading at (198, 171) on xpath=//button
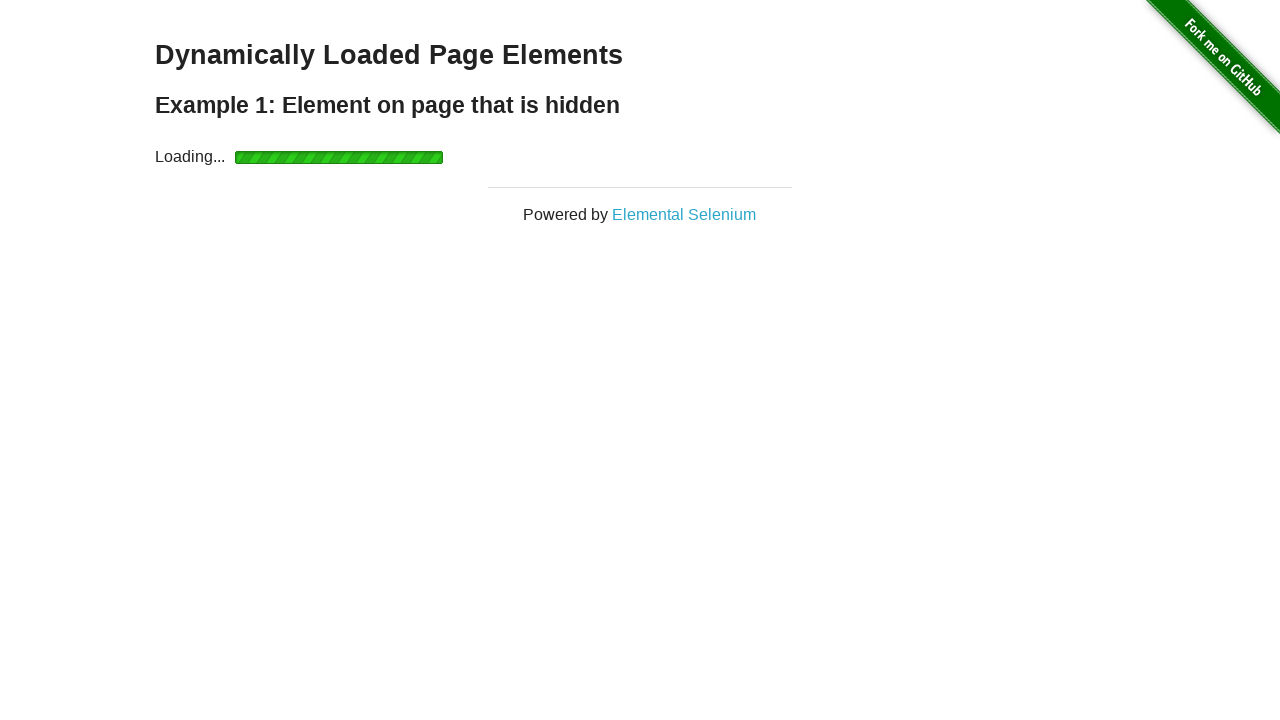

Waited for 'Hello World!' text to become visible
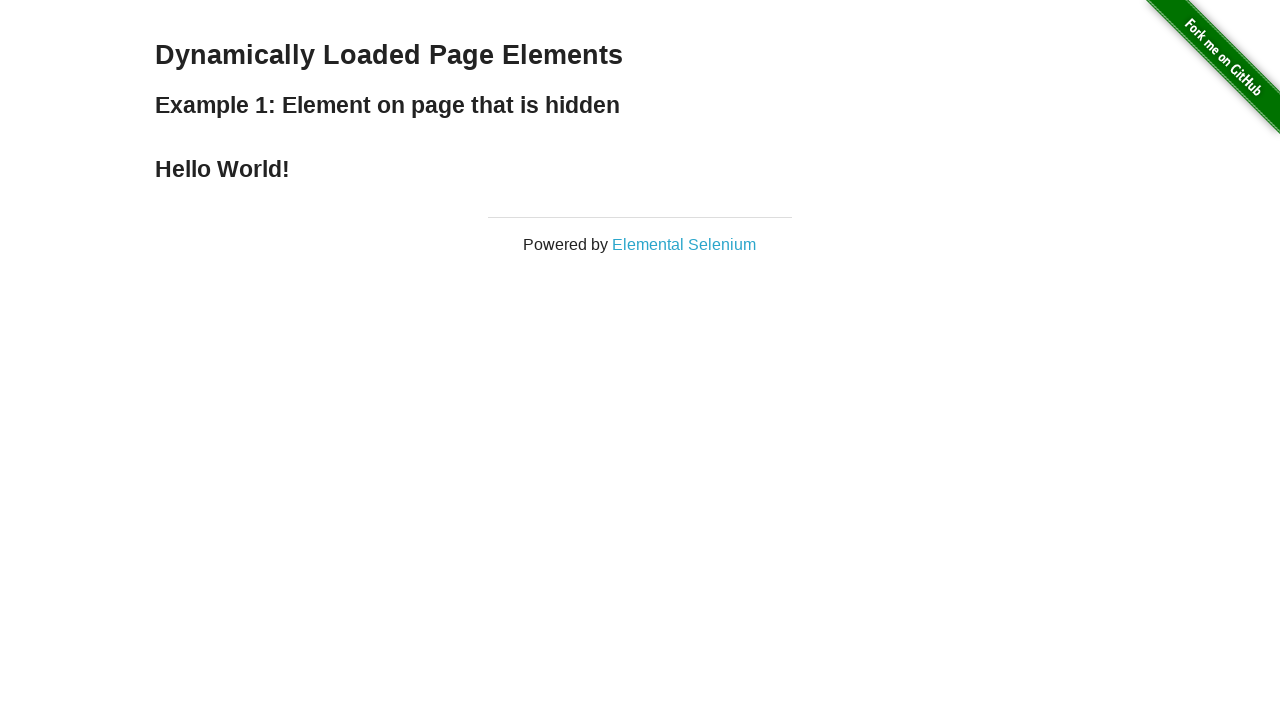

Verified 'Hello World!' element is visible
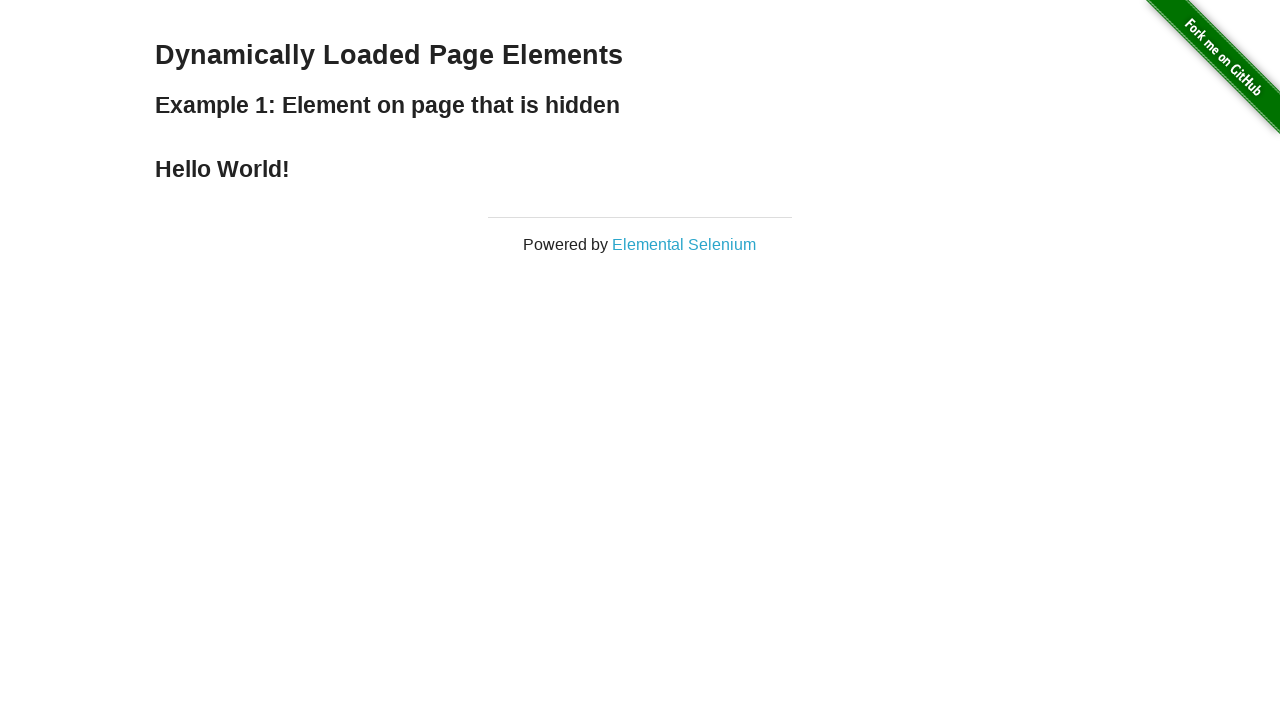

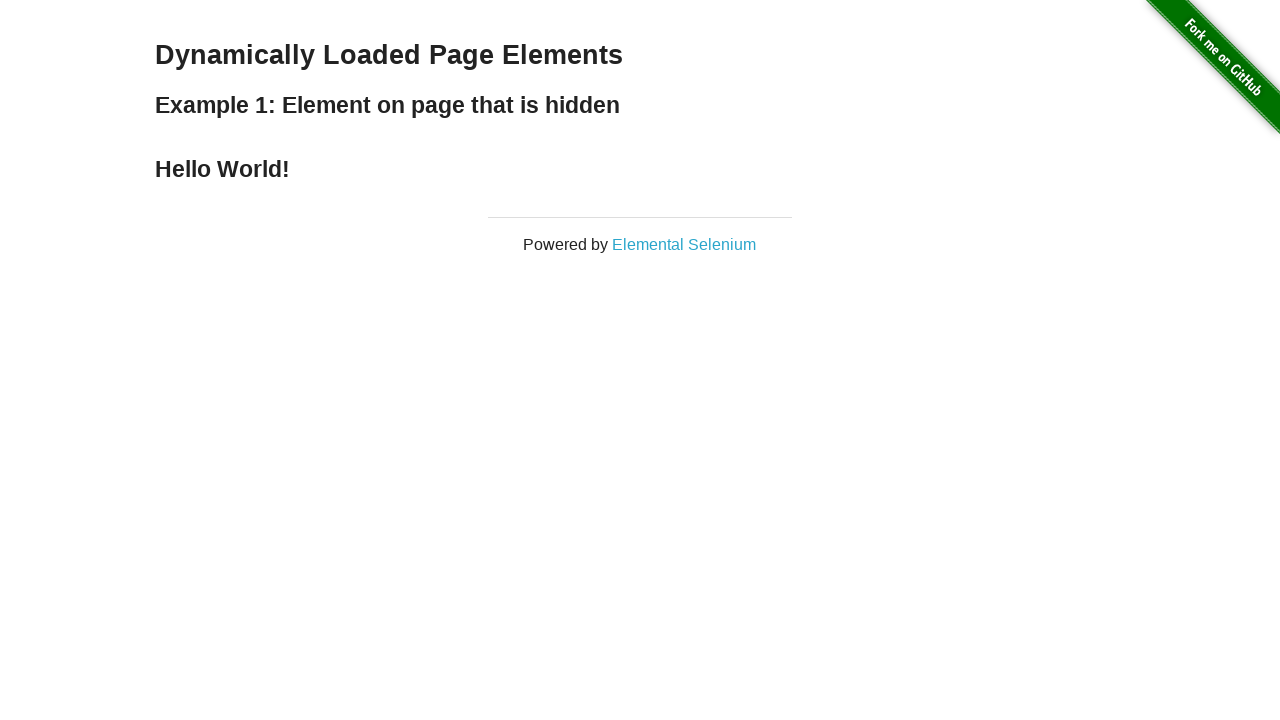